Solves a math problem on the page by extracting a value, calculating the result using a logarithmic formula, and submitting the answer along with checkbox selections

Starting URL: https://suninjuly.github.io/math.html

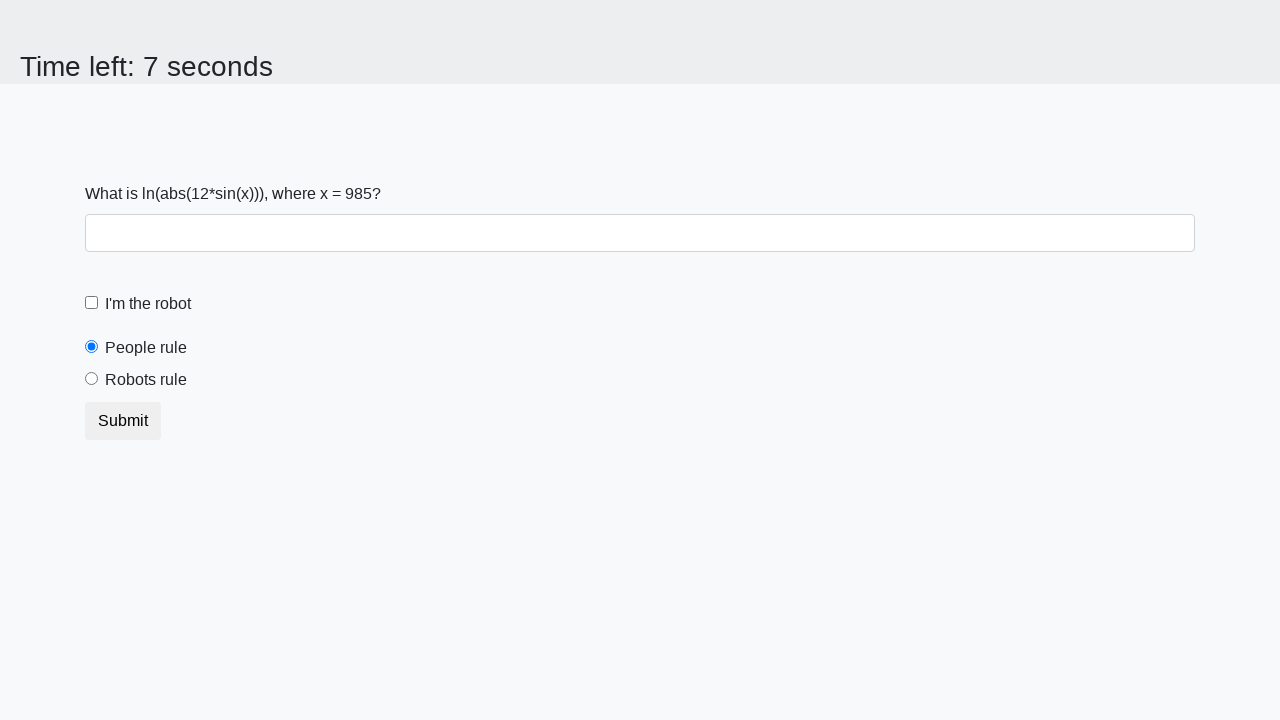

Located input value element
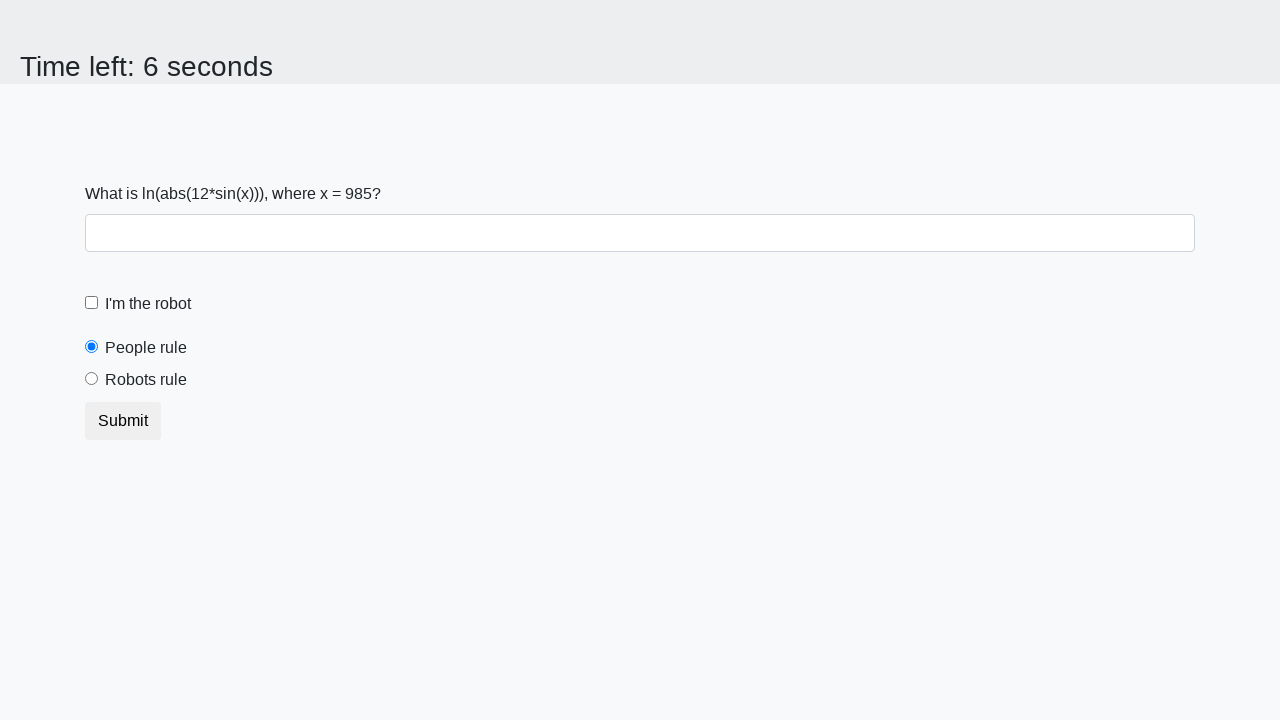

Extracted x value from page
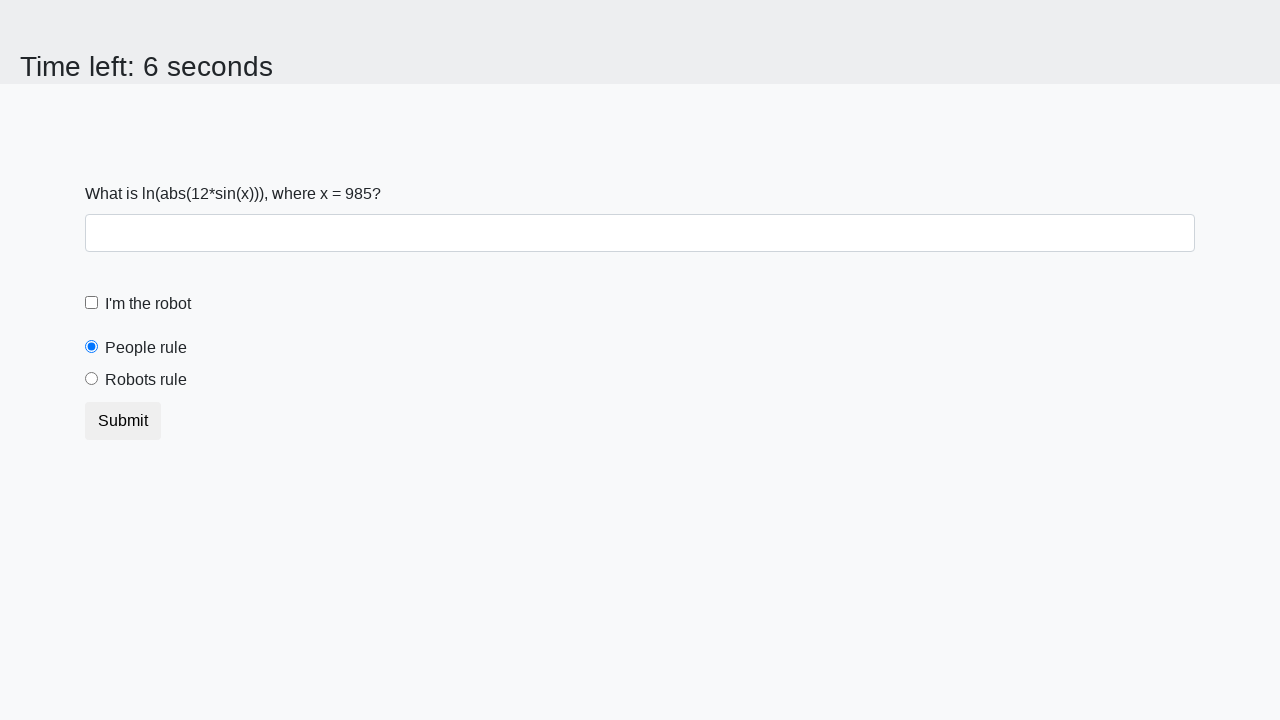

Calculated logarithmic result using formula log(|12*sin(x)|)
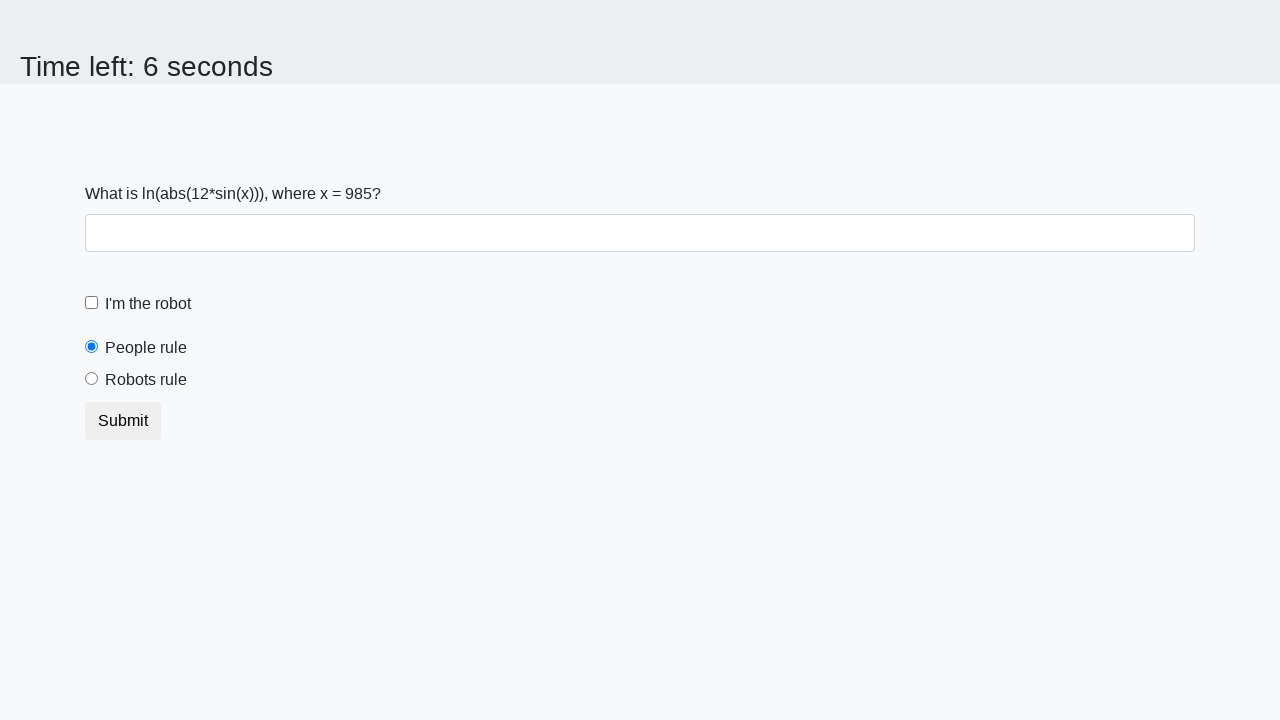

Filled answer field with calculated value on #answer
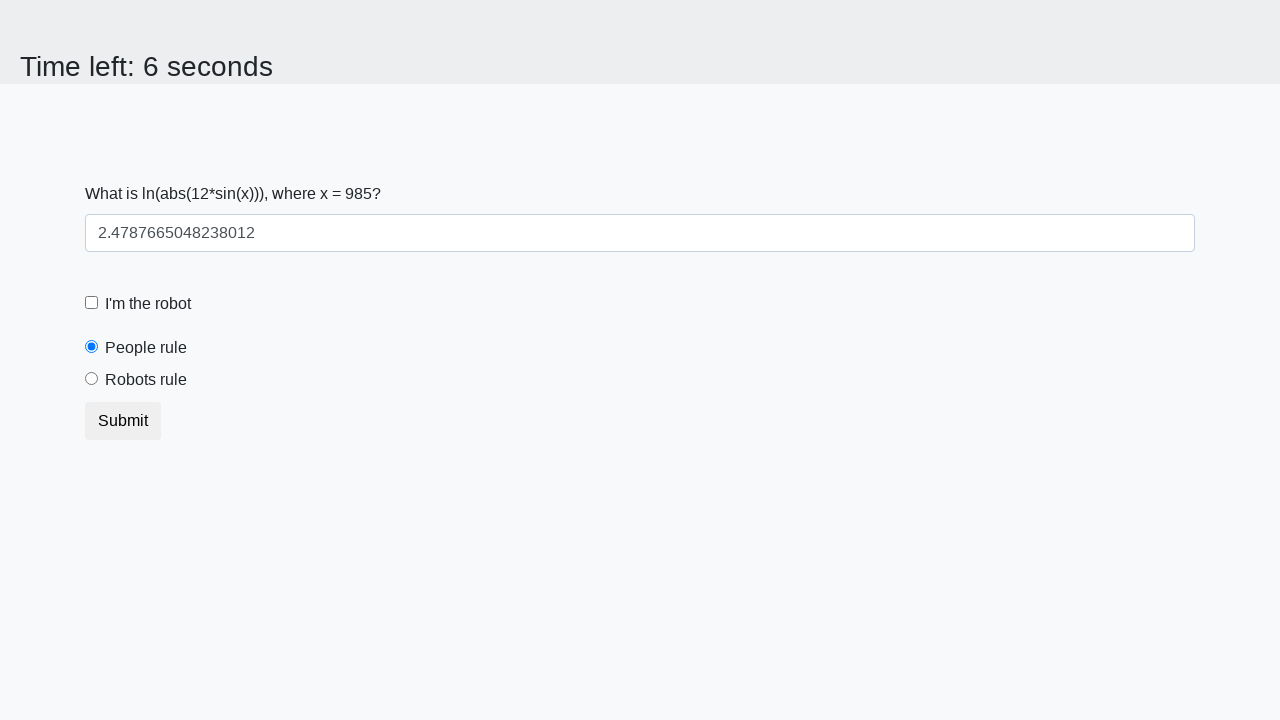

Checked the robot checkbox at (92, 303) on #robotCheckbox
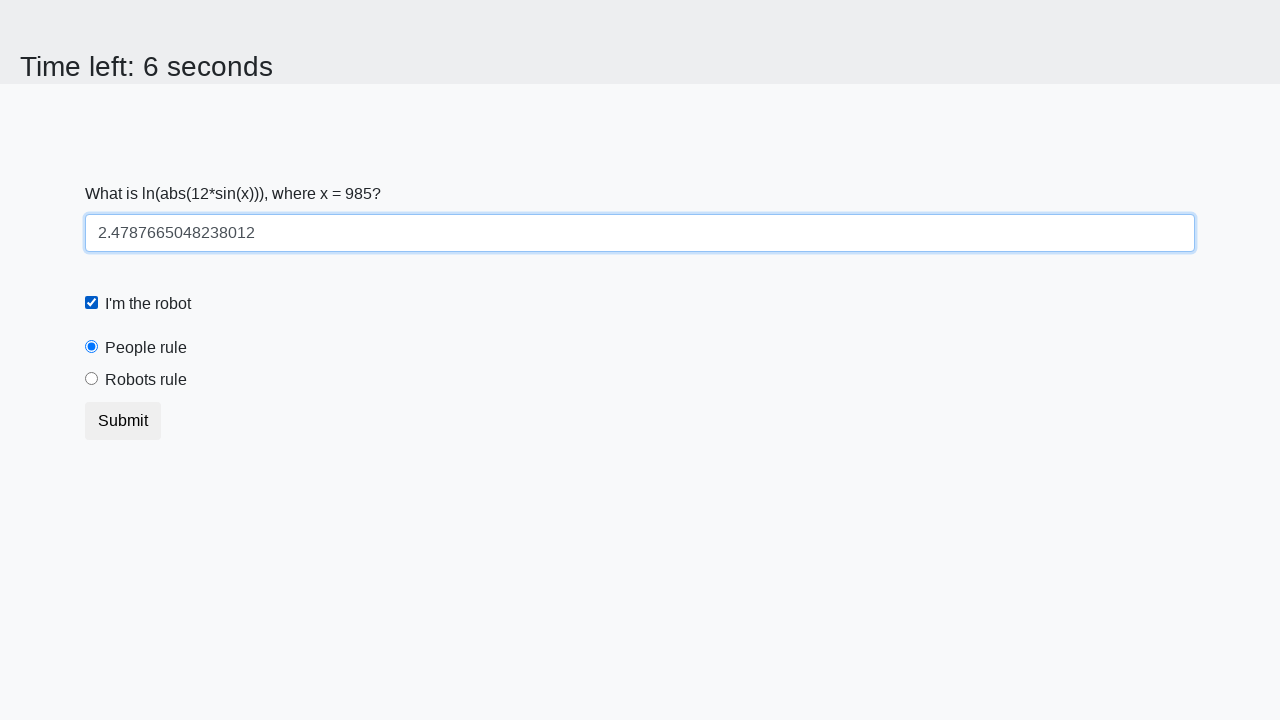

Selected the robots rule radio button at (92, 379) on #robotsRule
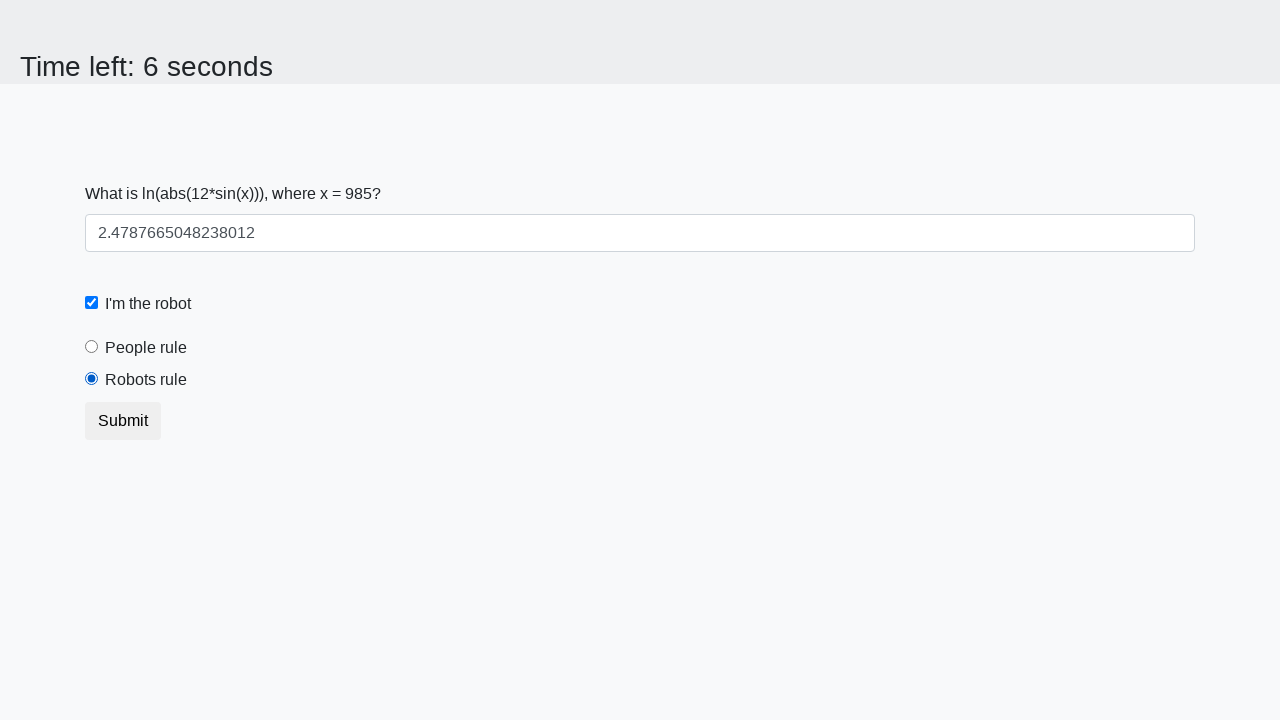

Clicked submit button to submit the form at (123, 421) on button.btn
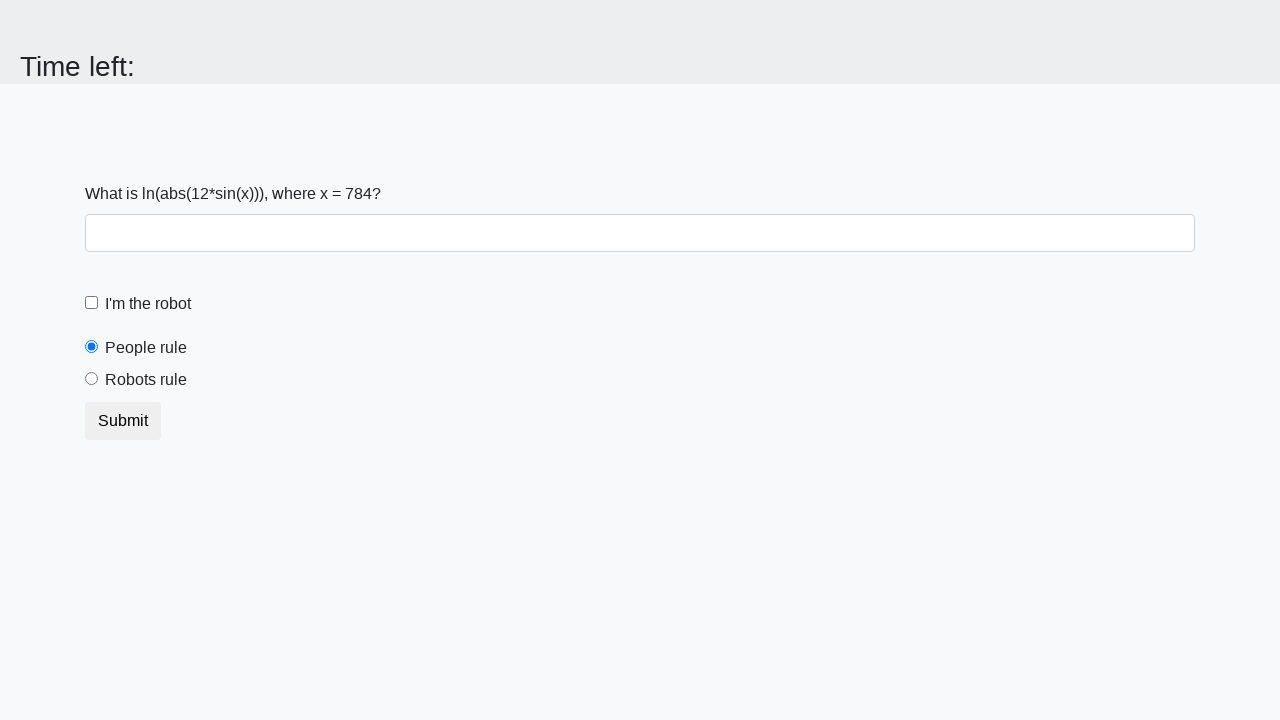

Waited 1000ms for result to load
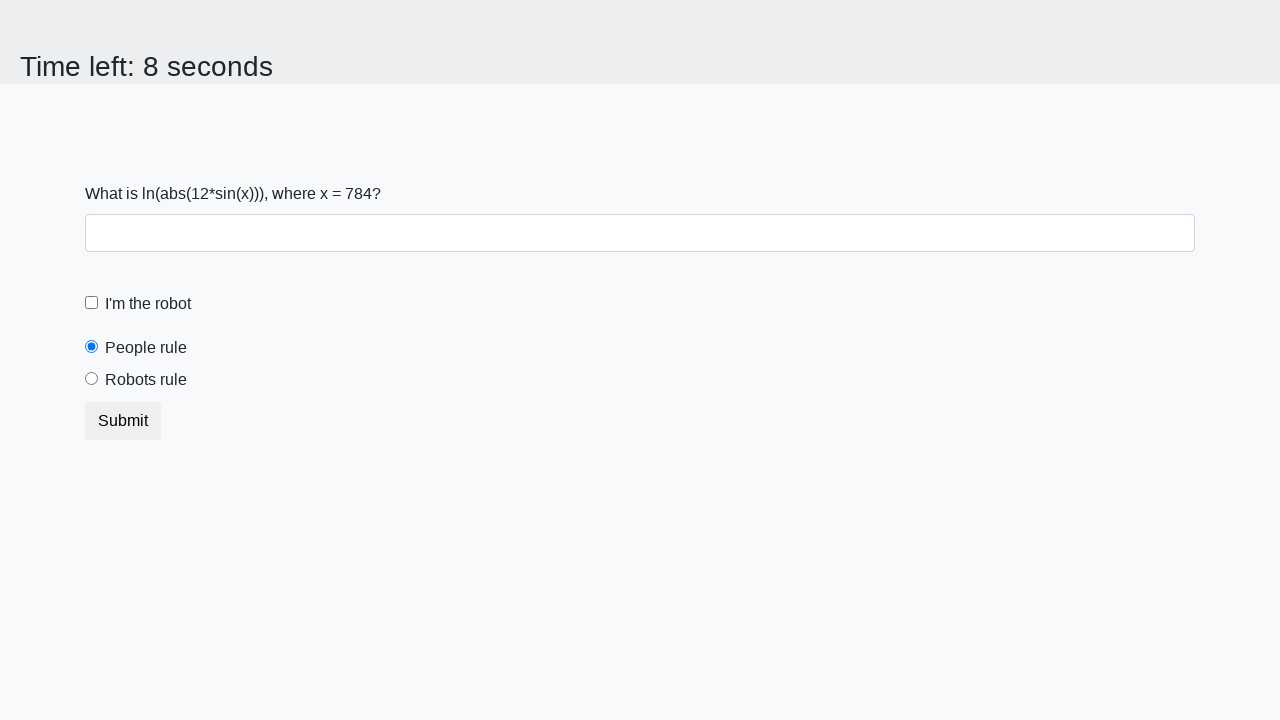

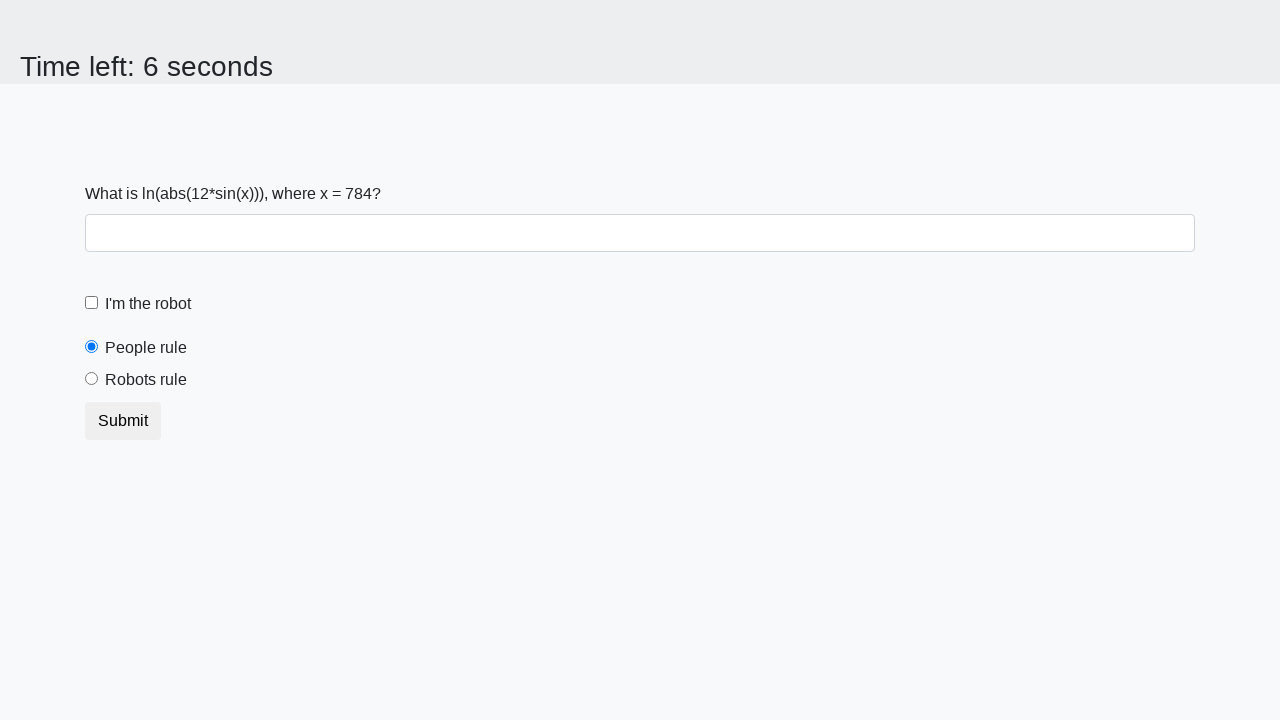